Fills in the firstname field on the Techlistic practice form

Starting URL: https://www.techlistic.com/p/selenium-practice-form.html

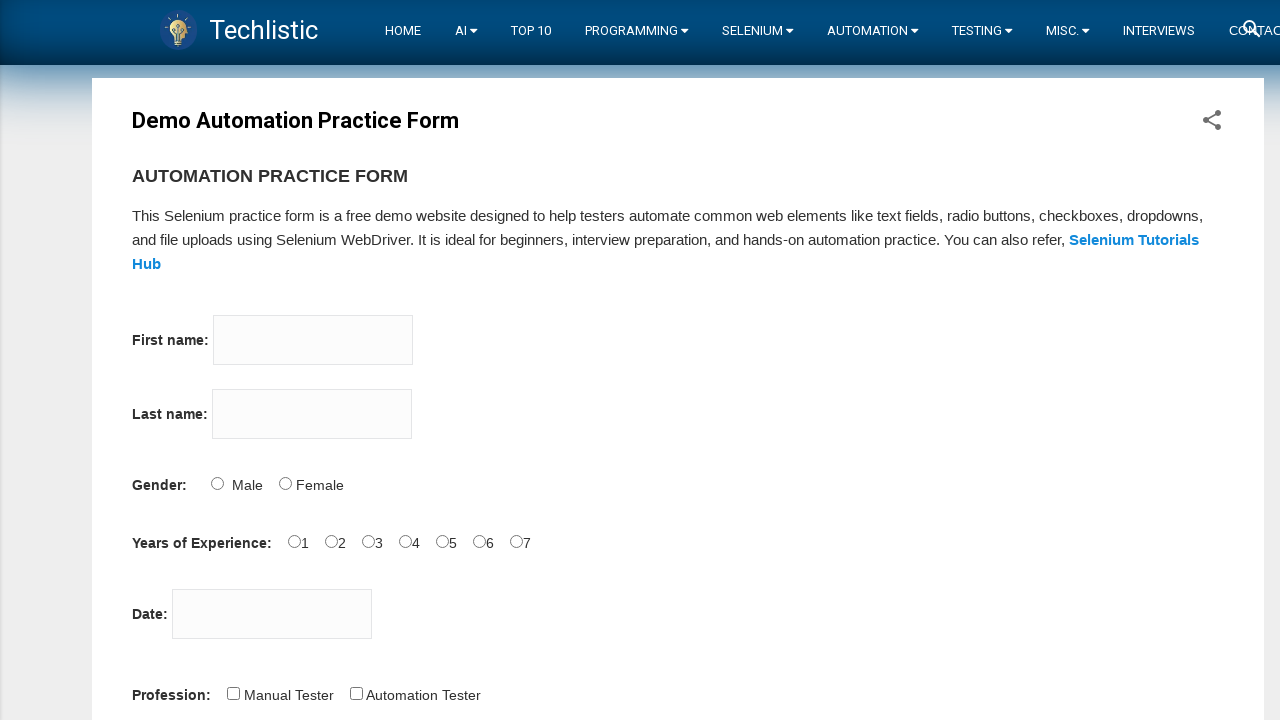

Filled firstname field with 'Snehal' on Techlistic practice form on //input[@name='firstname']
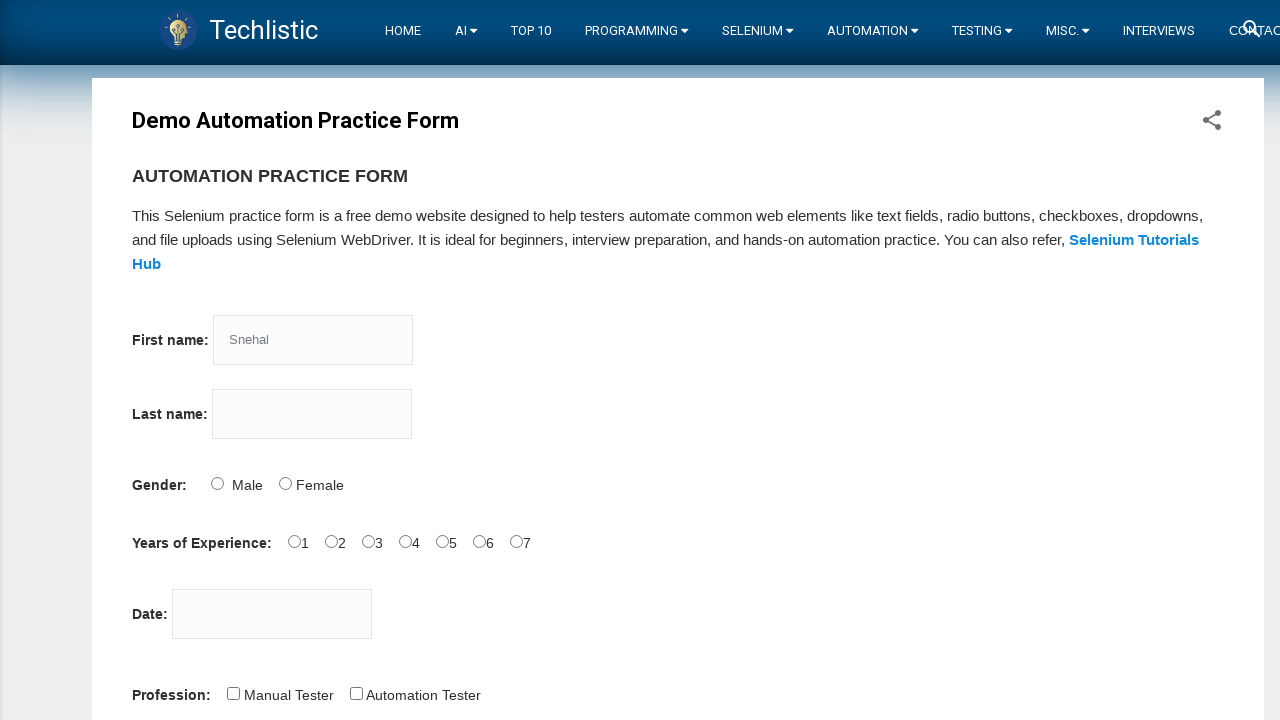

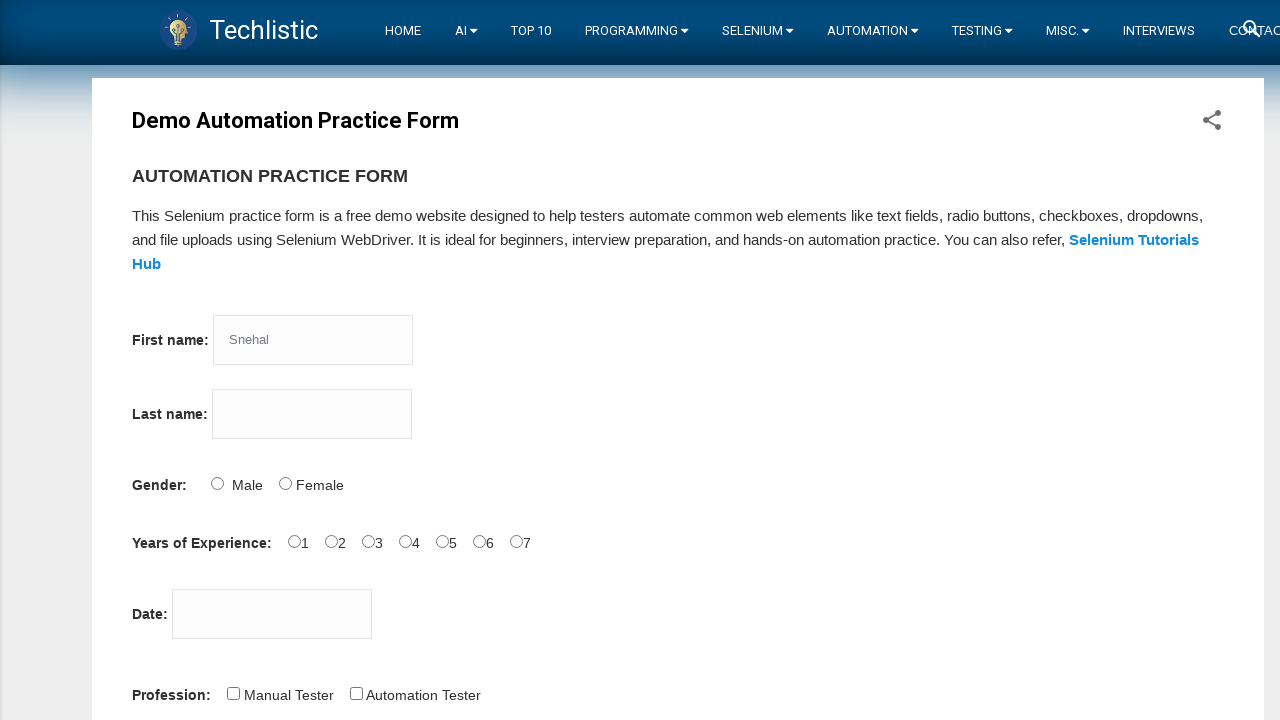